Tests that a todo item is removed if an empty string is entered when editing

Starting URL: https://demo.playwright.dev/todomvc

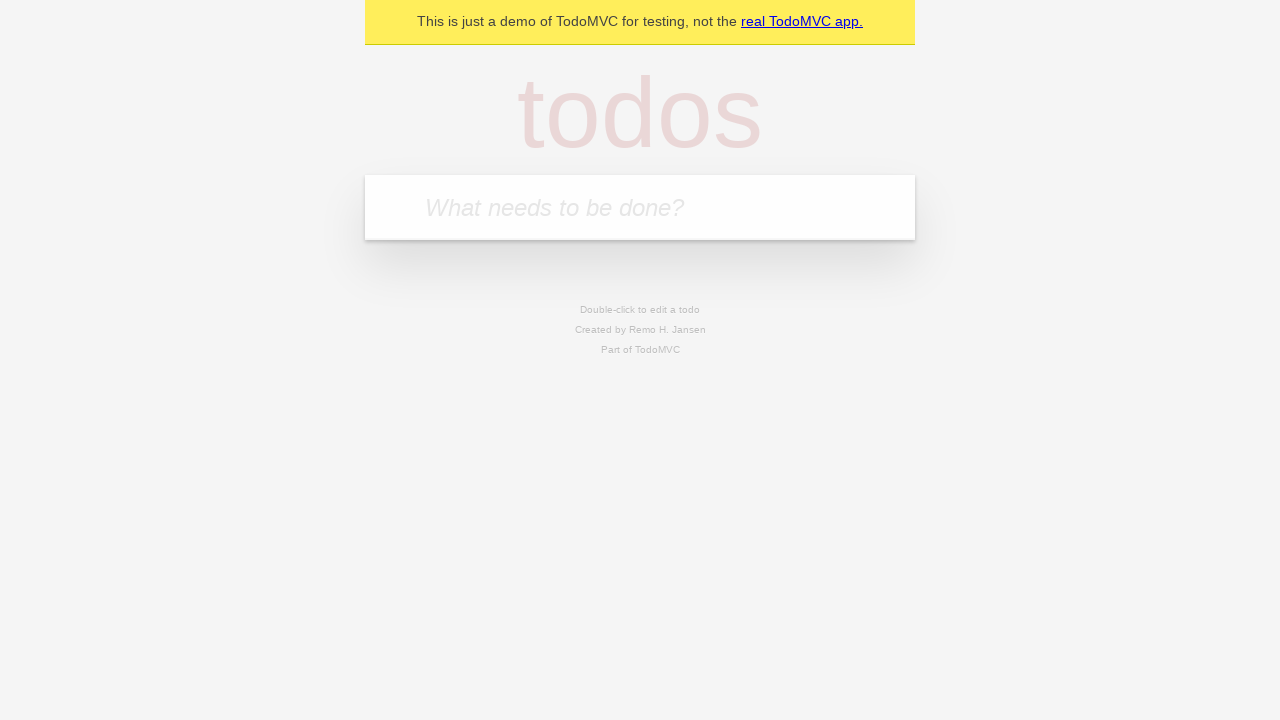

Filled todo input with 'buy some cheese' on internal:attr=[placeholder="What needs to be done?"i]
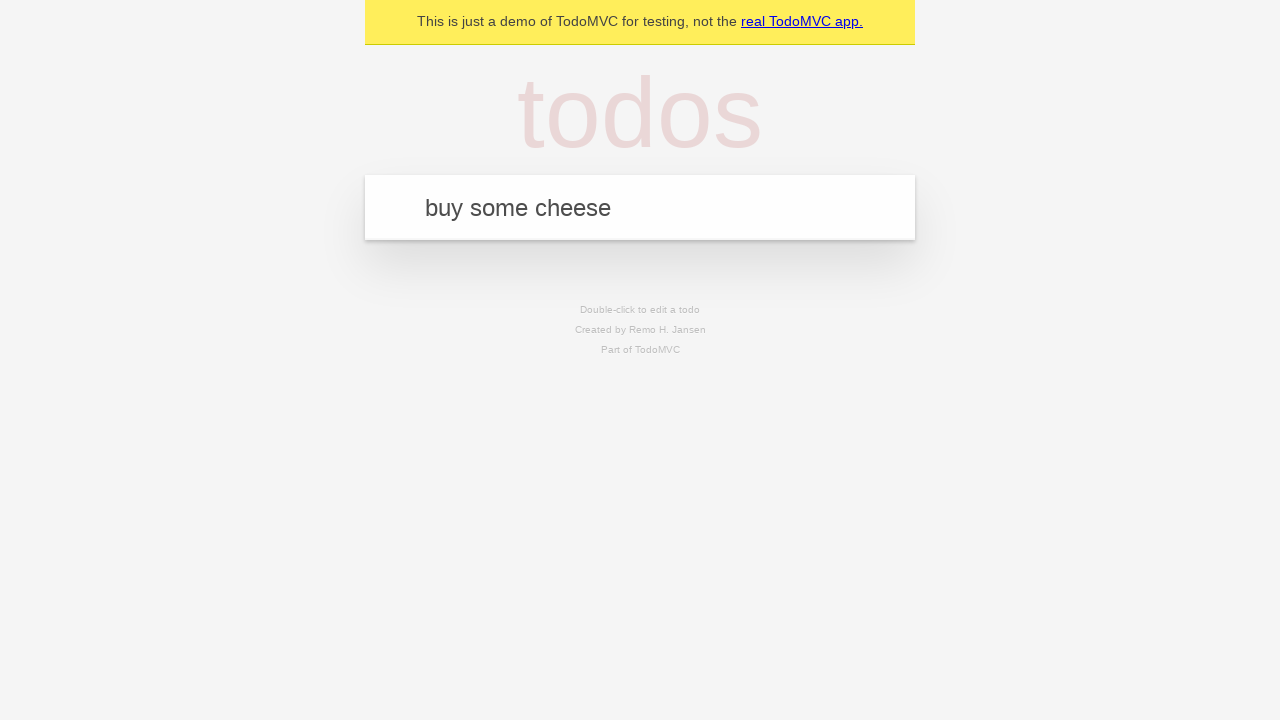

Pressed Enter to add first todo item on internal:attr=[placeholder="What needs to be done?"i]
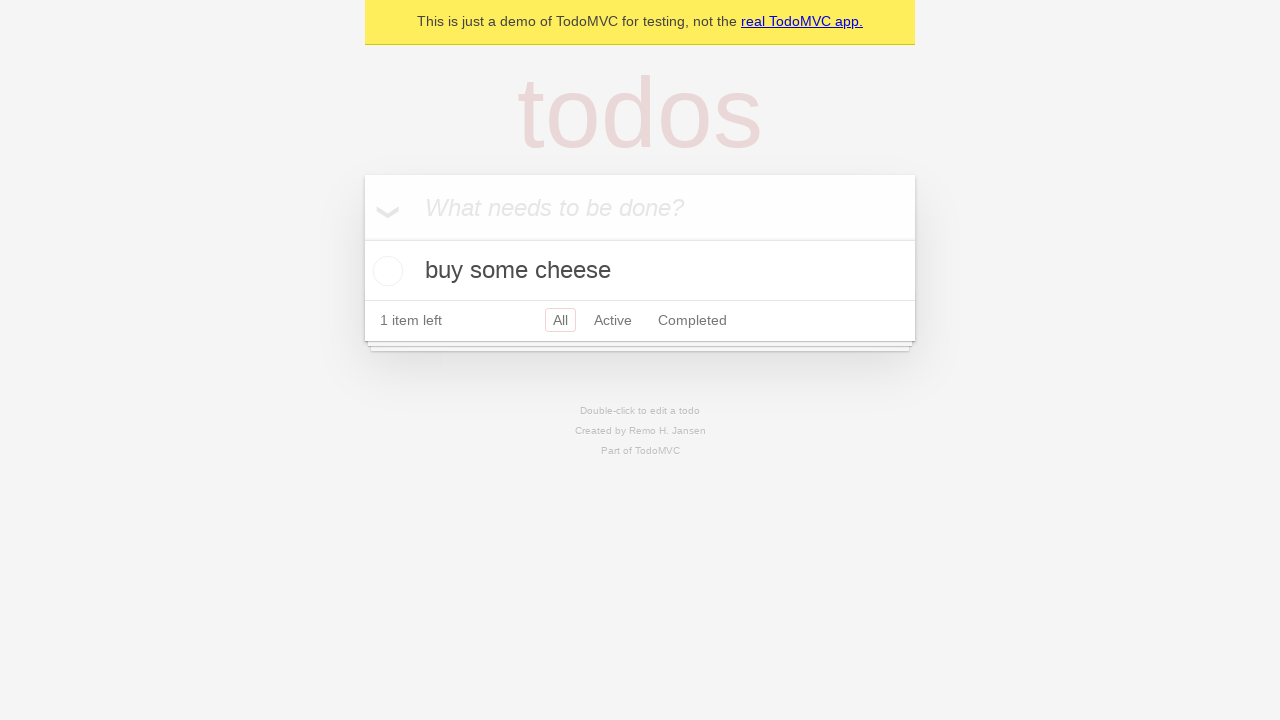

Filled todo input with 'feed the cat' on internal:attr=[placeholder="What needs to be done?"i]
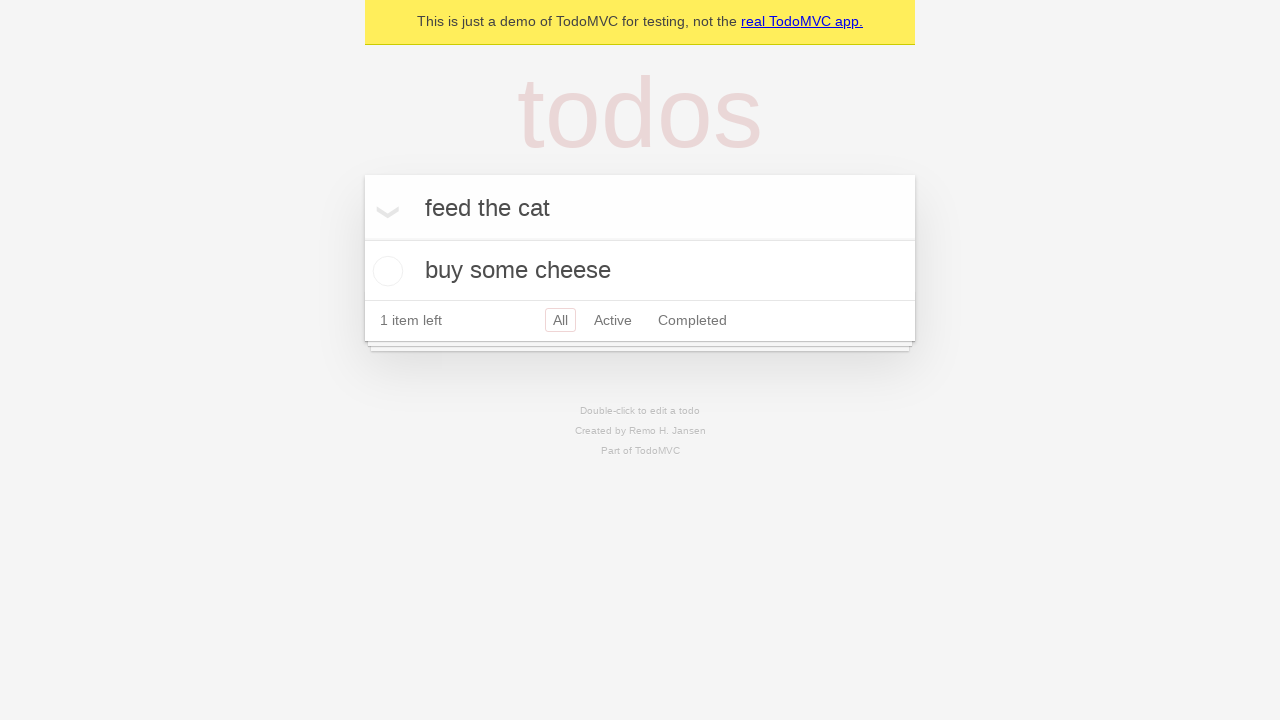

Pressed Enter to add second todo item on internal:attr=[placeholder="What needs to be done?"i]
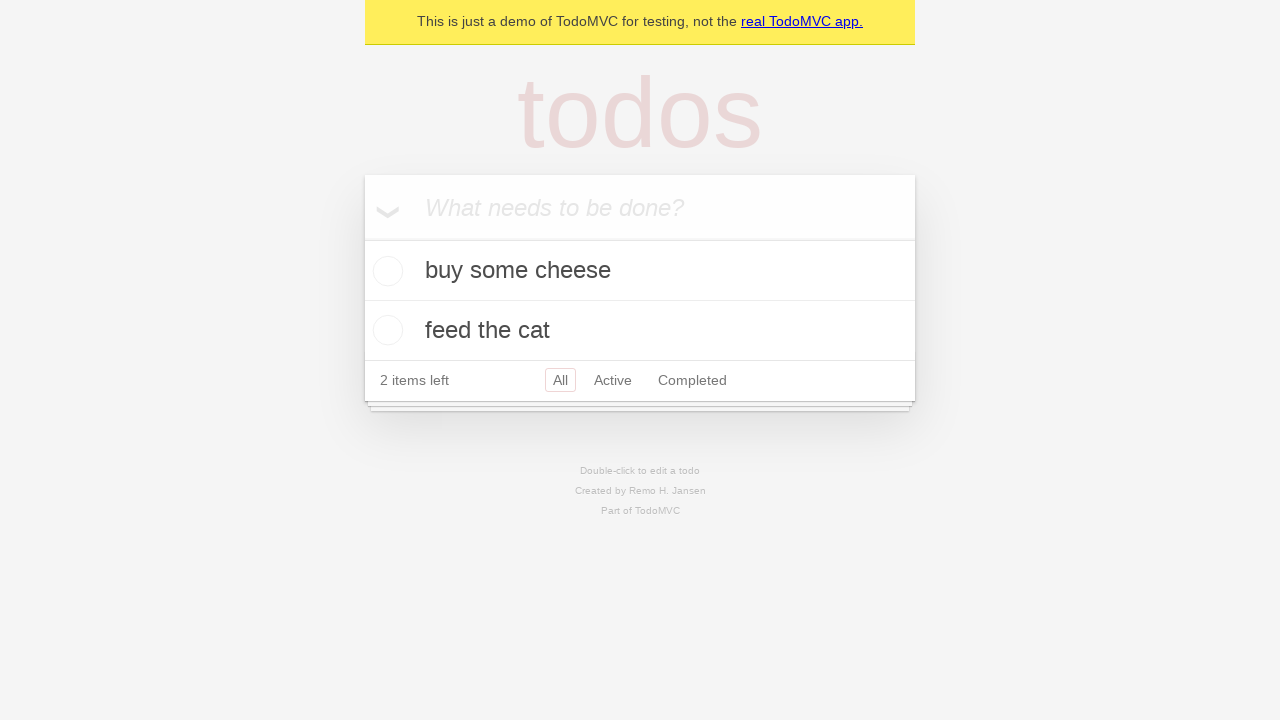

Filled todo input with 'book a doctors appointment' on internal:attr=[placeholder="What needs to be done?"i]
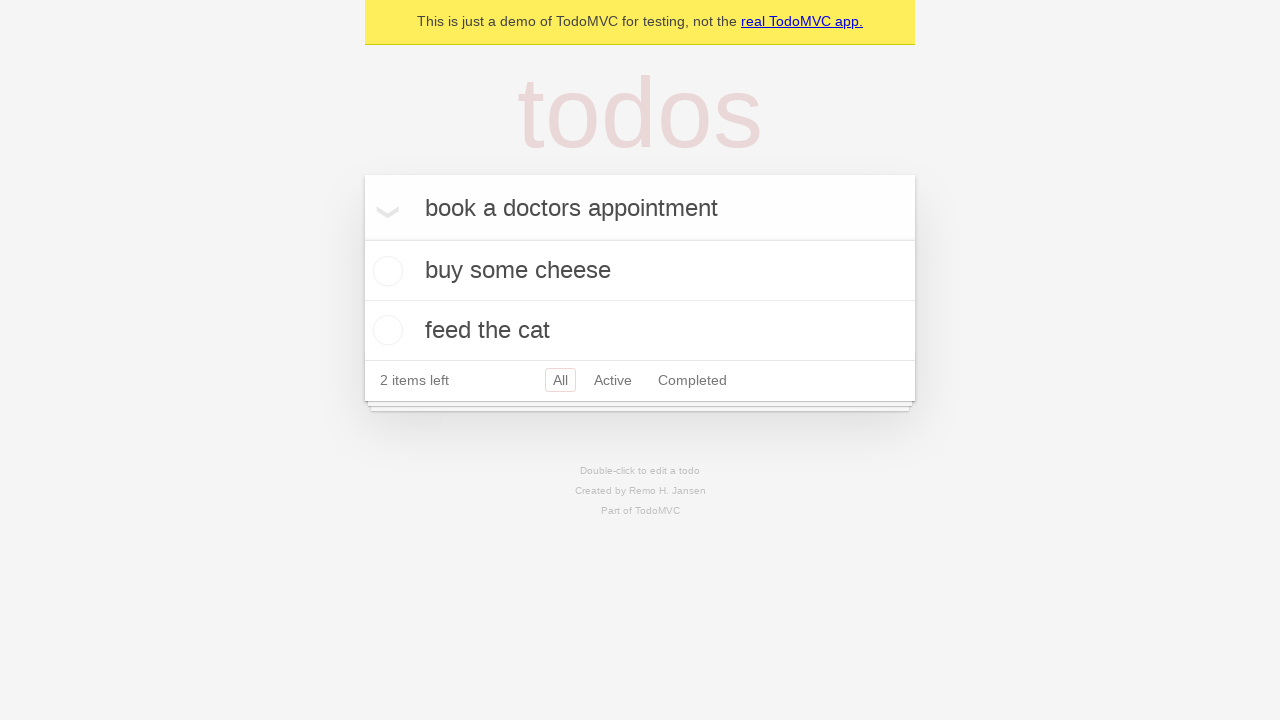

Pressed Enter to add third todo item on internal:attr=[placeholder="What needs to be done?"i]
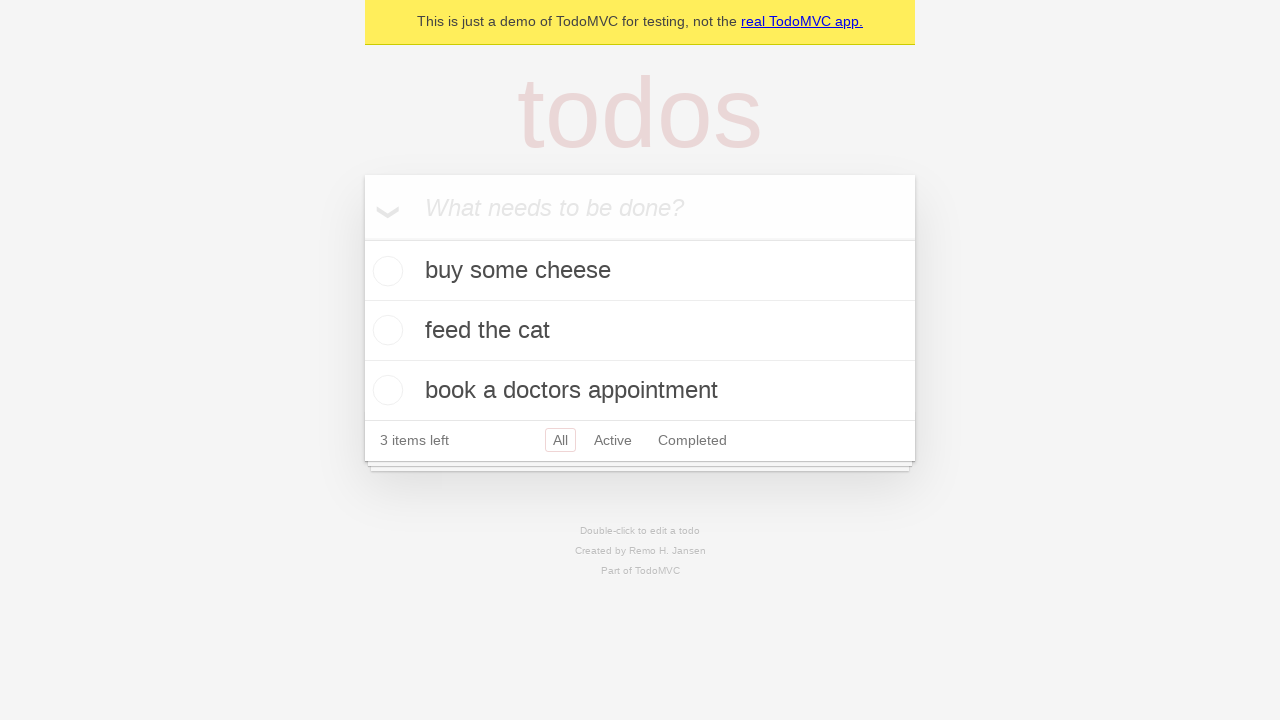

Double-clicked second todo item to enter edit mode at (640, 331) on internal:testid=[data-testid="todo-item"s] >> nth=1
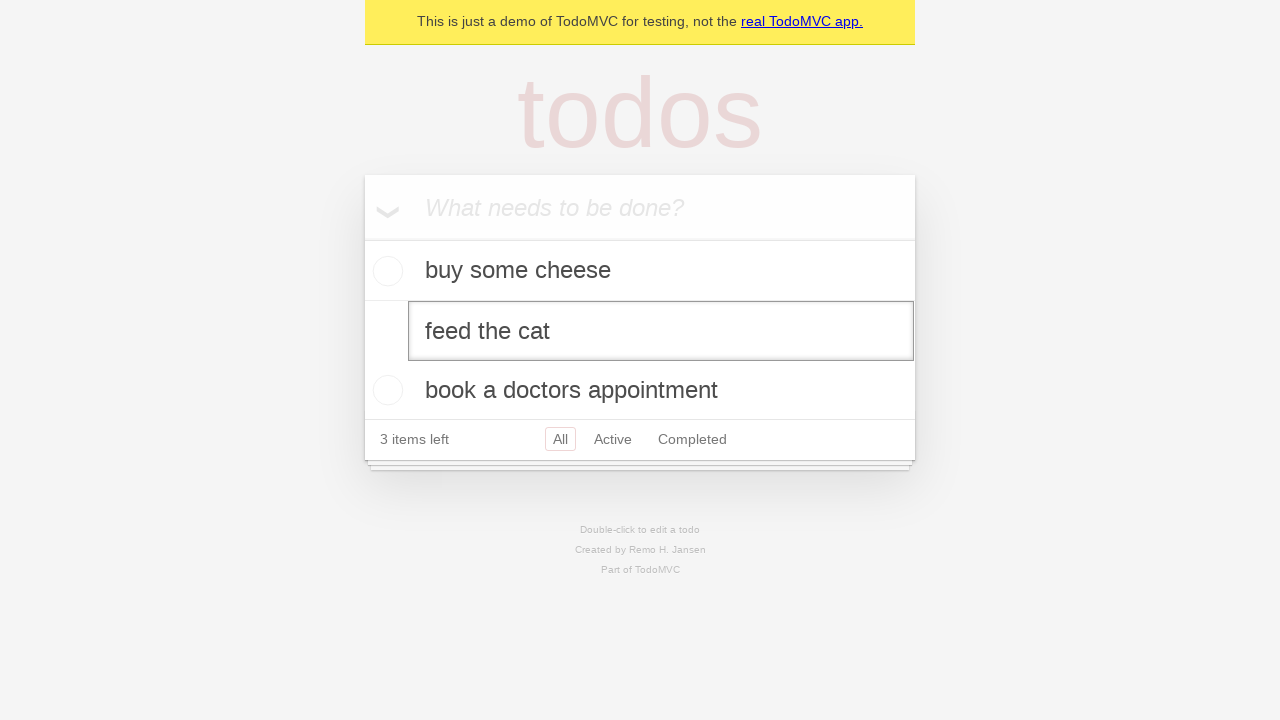

Cleared the edit textbox to empty string on internal:testid=[data-testid="todo-item"s] >> nth=1 >> internal:role=textbox[nam
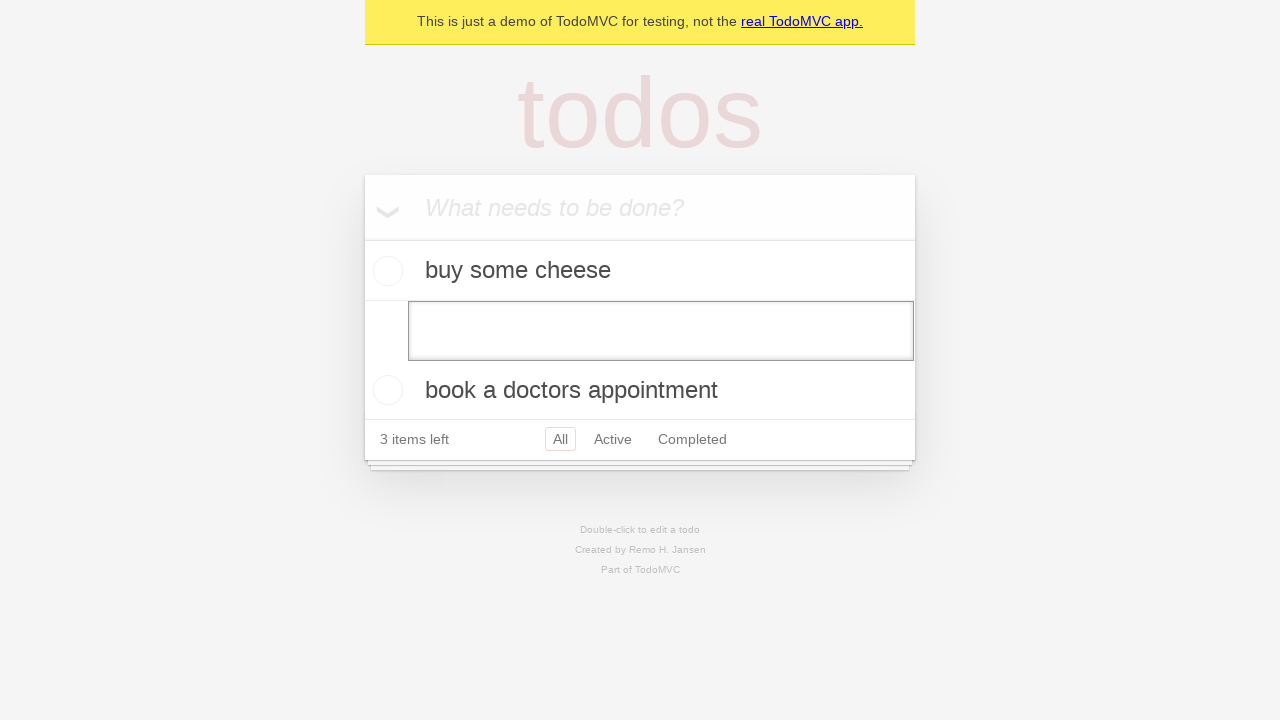

Pressed Enter to confirm empty edit, removing the todo item on internal:testid=[data-testid="todo-item"s] >> nth=1 >> internal:role=textbox[nam
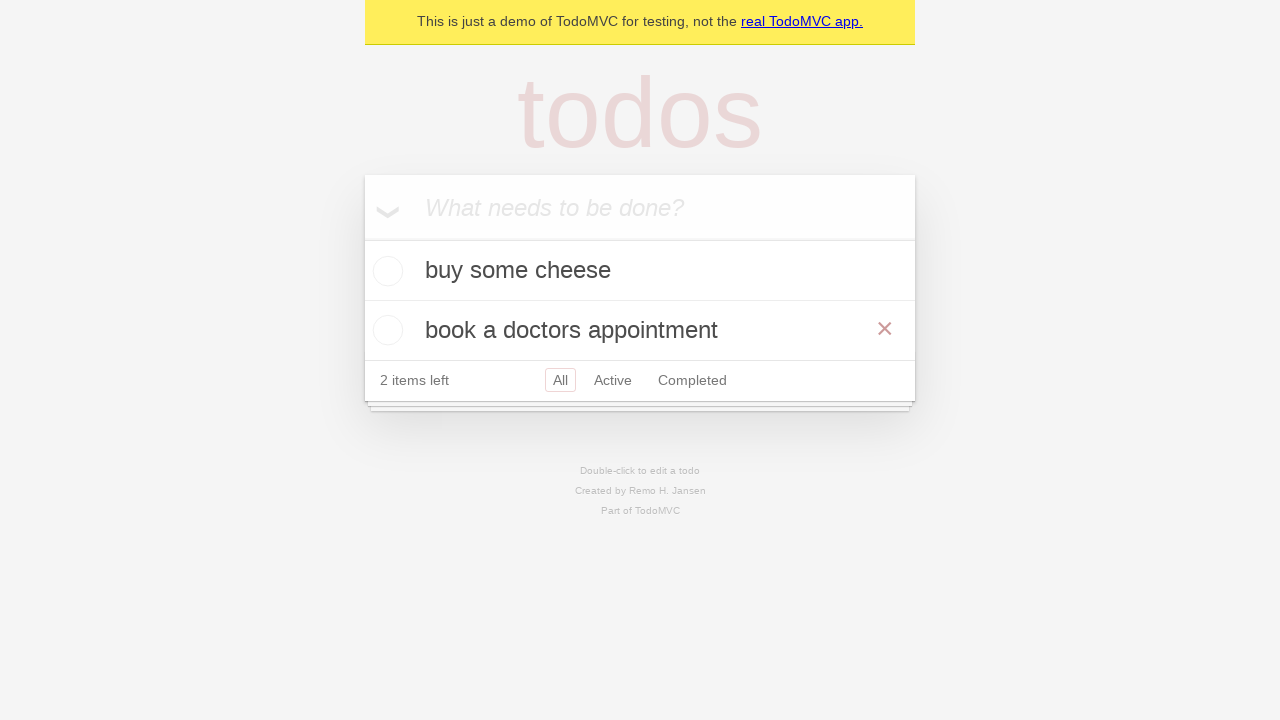

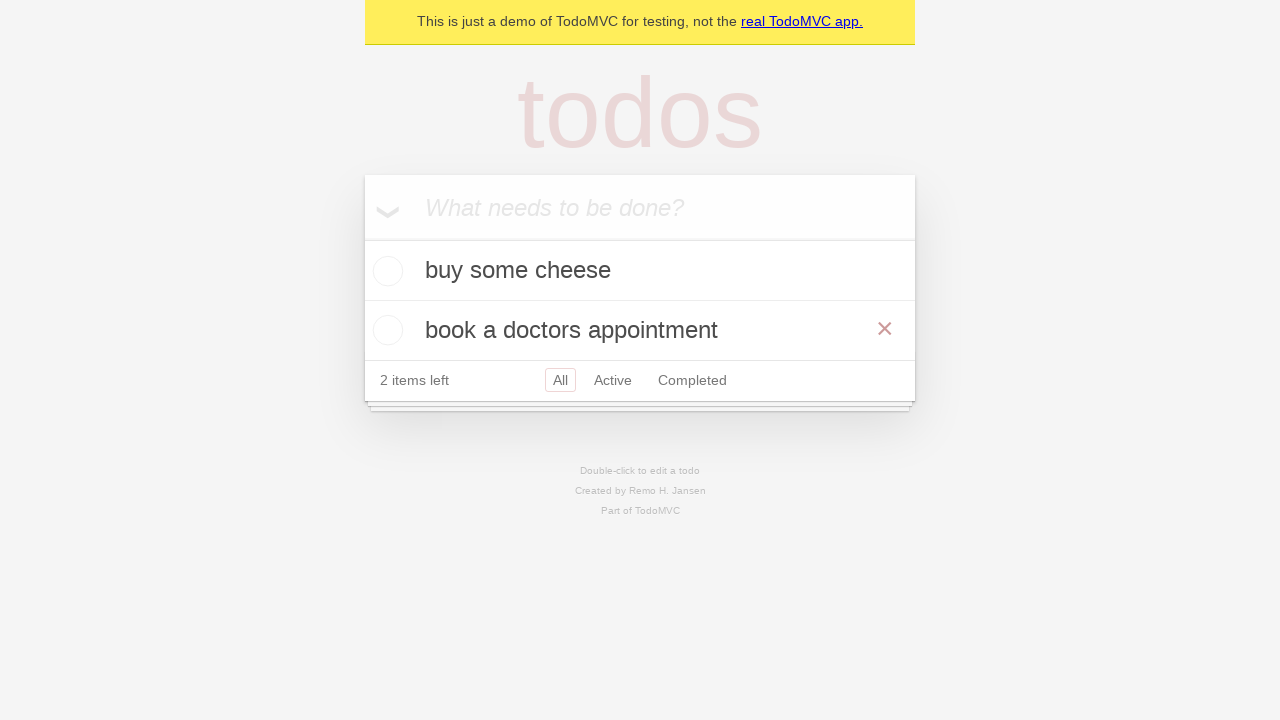